Tests error message when entering a number below the minimum threshold of 50

Starting URL: https://kristinek.github.io/site/tasks/enter_a_number

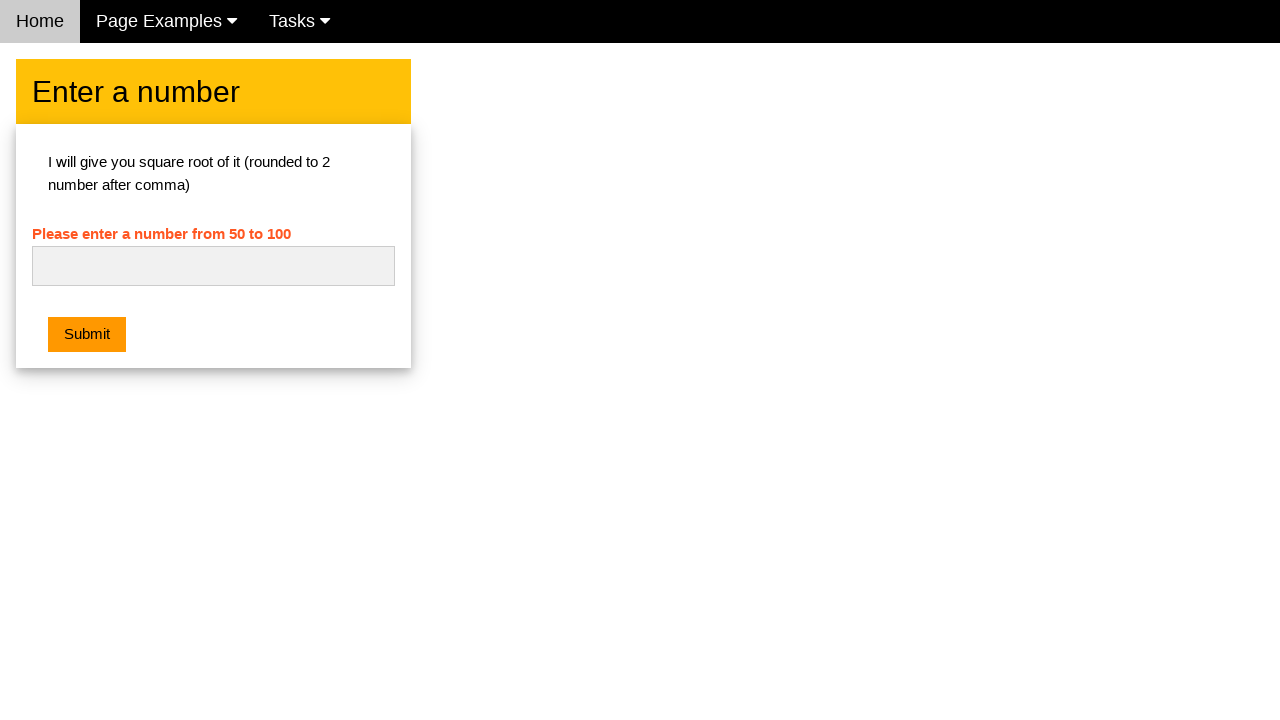

Entered 35 in the number field (below minimum threshold of 50) on #numb
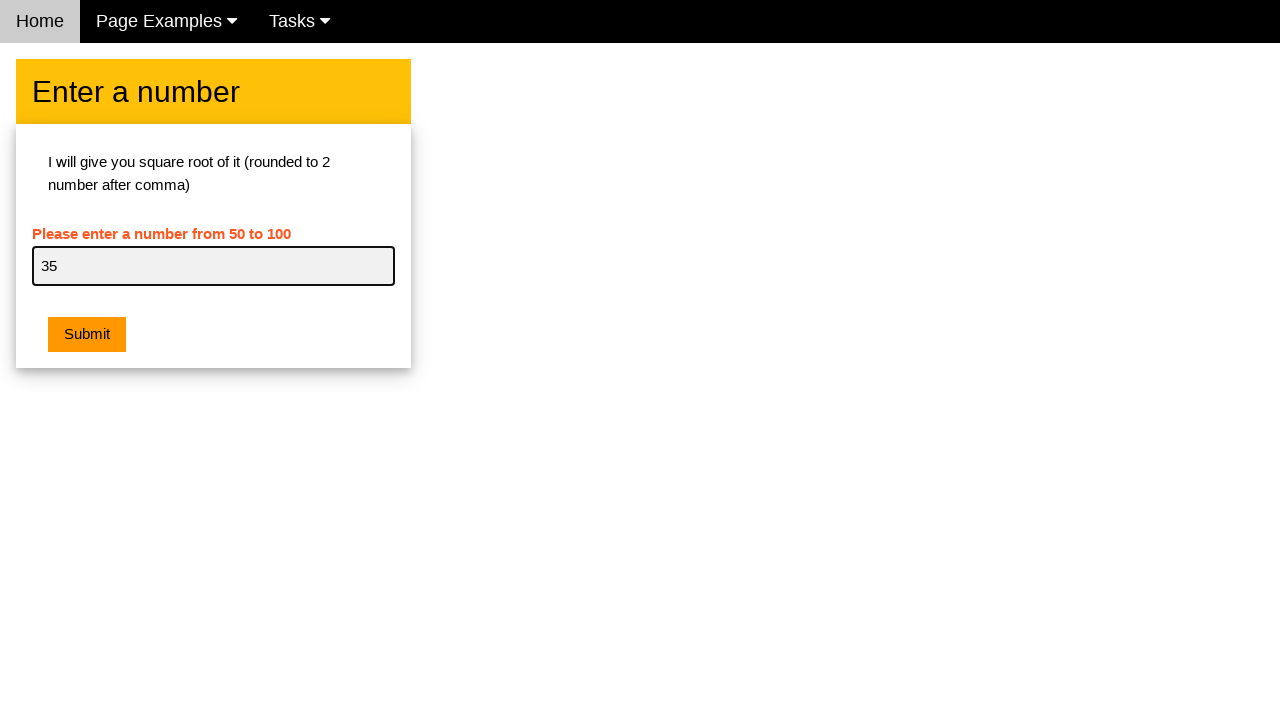

Clicked submit button at (87, 335) on xpath=//html/body/div[2]/div/div/div[2]/button
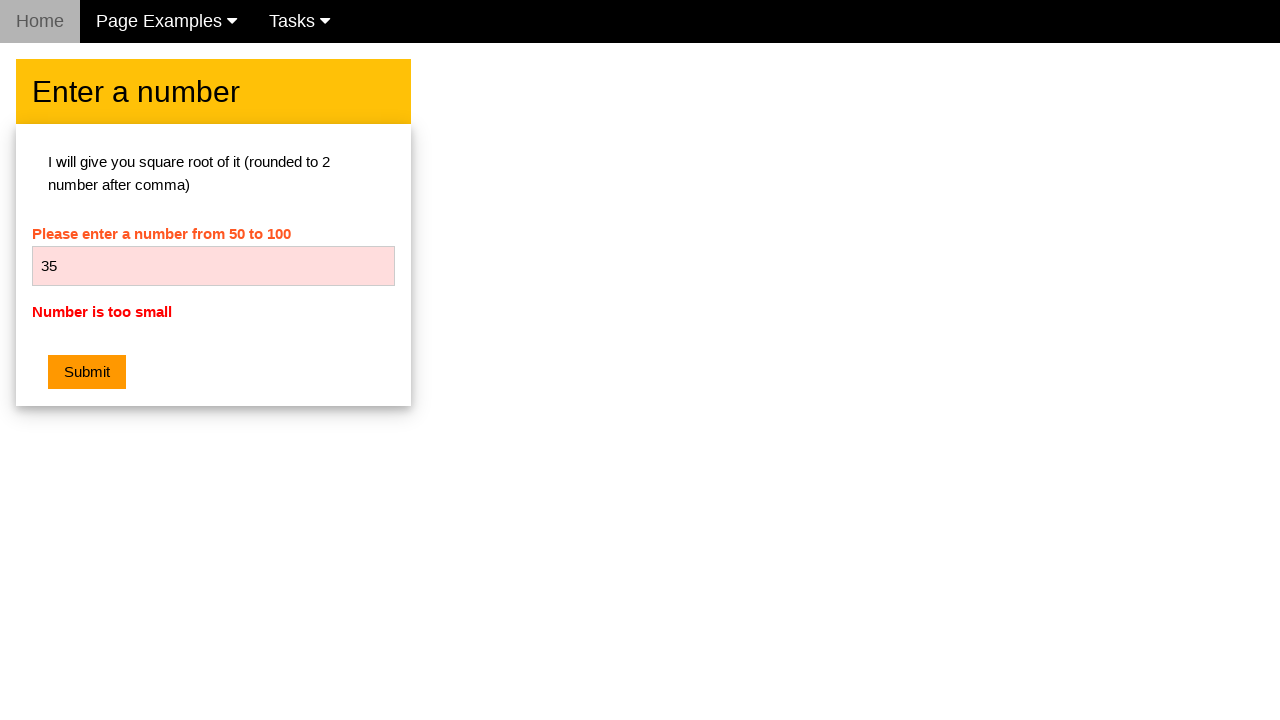

Error message element became visible
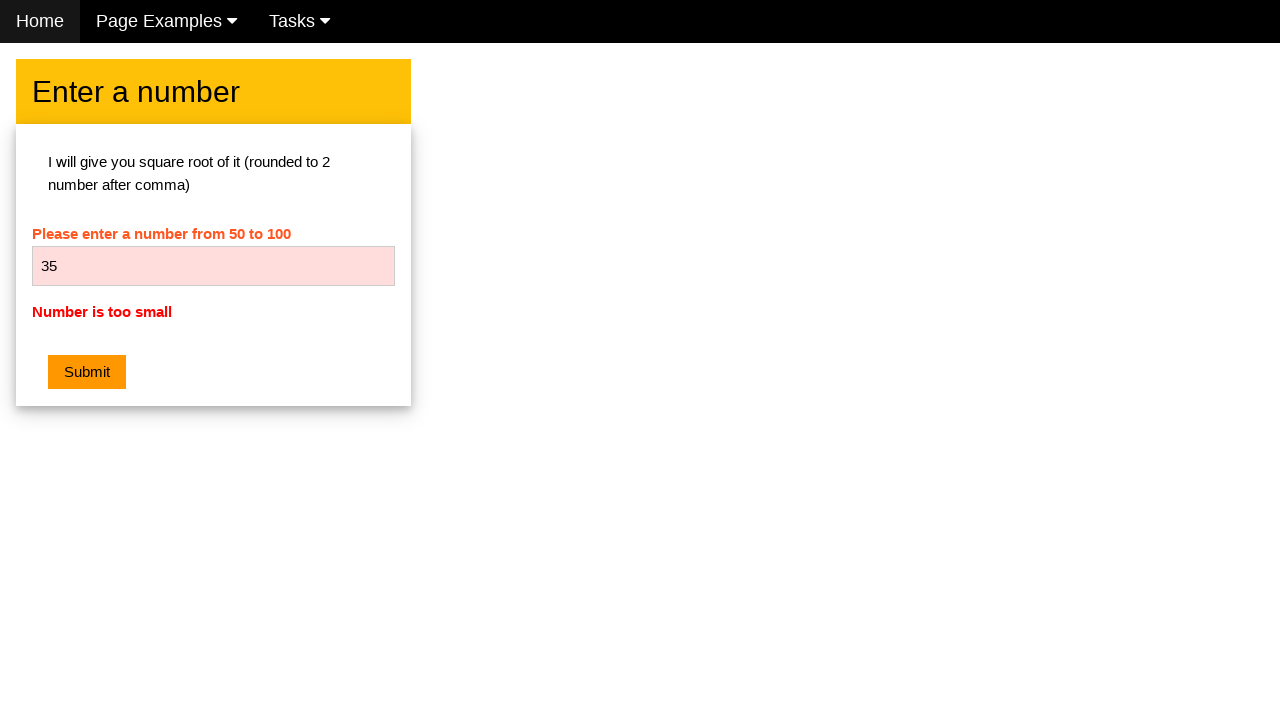

Verified error message displays 'Number is too small'
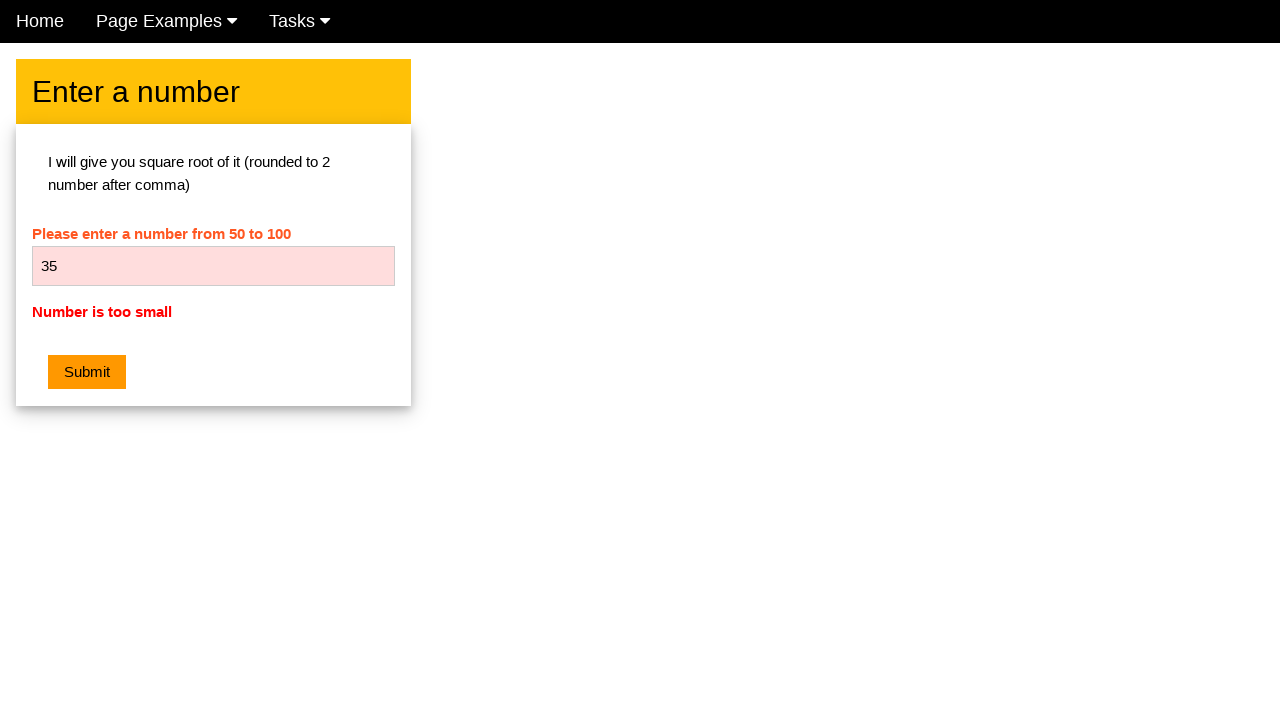

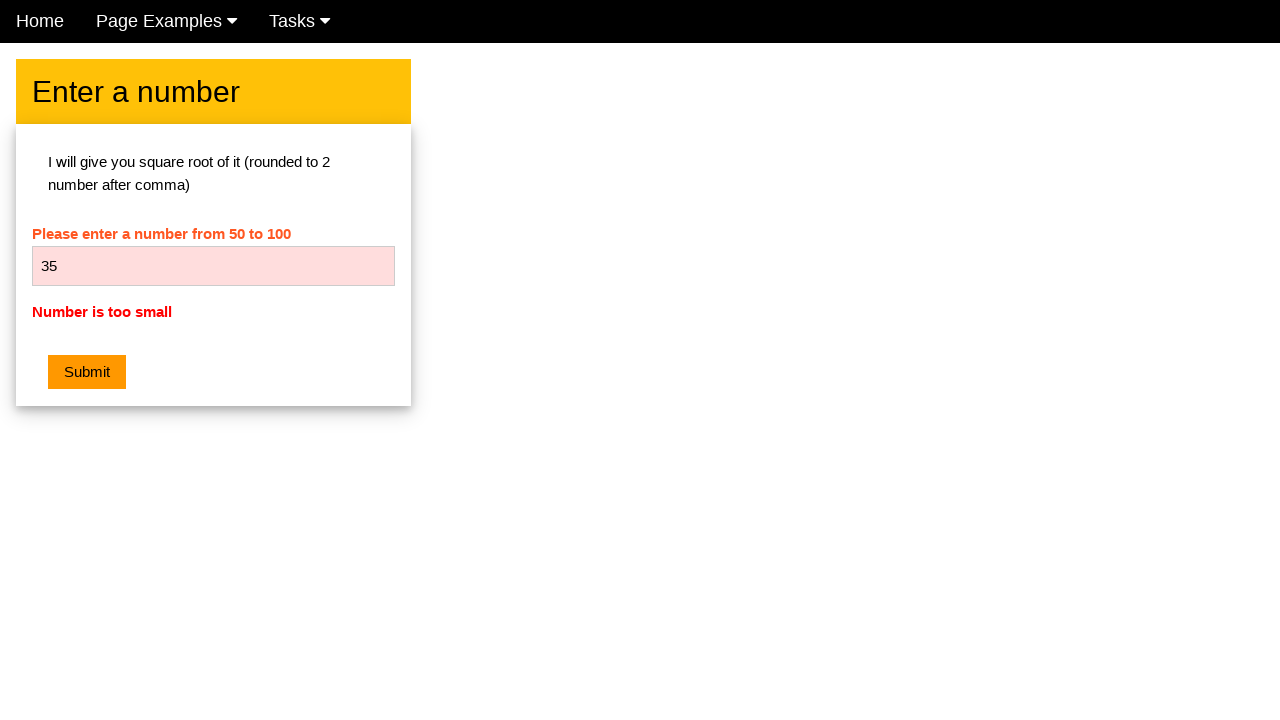